Tests adding 5 tasks to the todo list, marking them all as completed, and removing all completed tasks at once.

Starting URL: https://techglobal-training.com/frontend

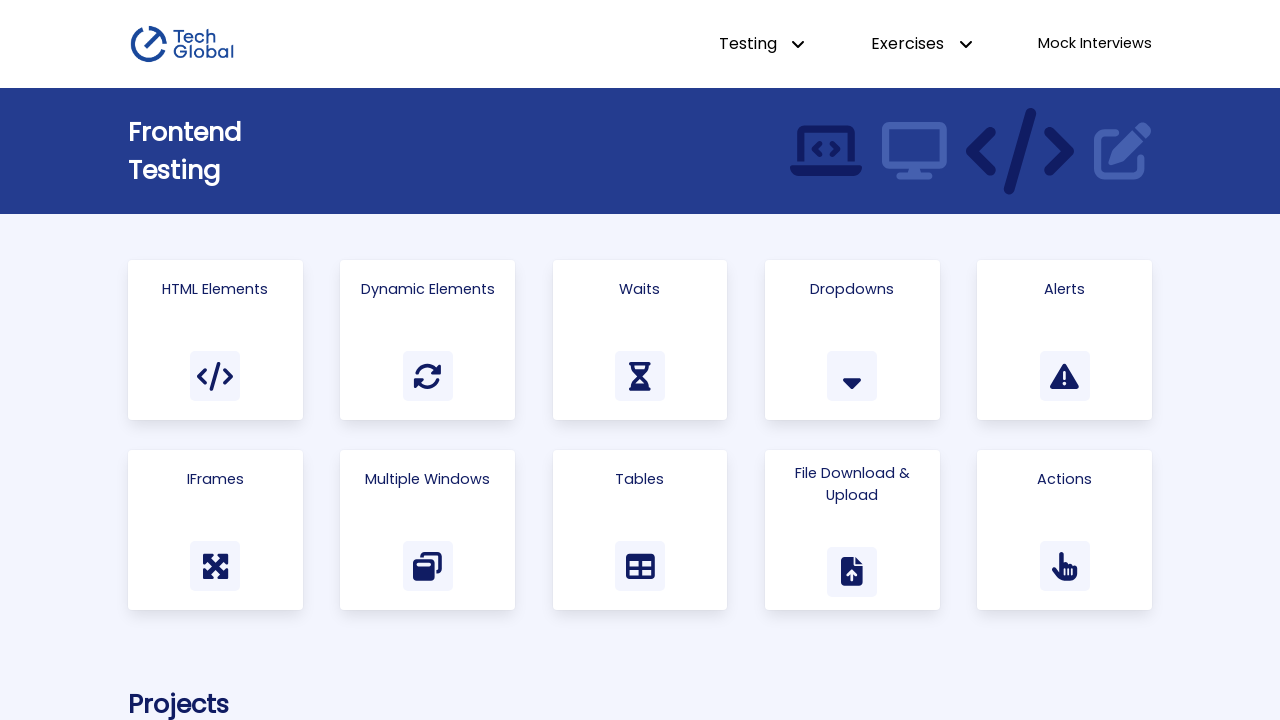

Clicked 'Todo List' link to navigate to todo list page at (911, 360) on internal:role=link[name="Todo List"i]
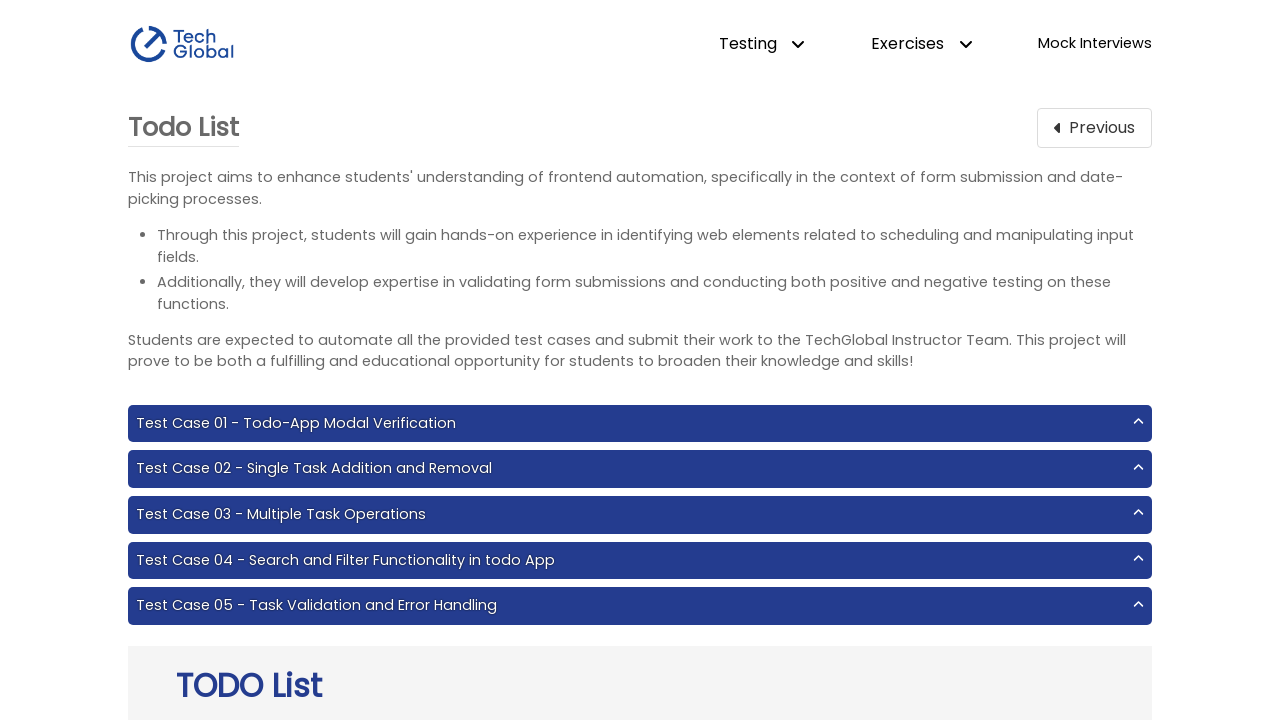

Filled task input field with 'task1' on internal:attr=[placeholder="New todo"i]
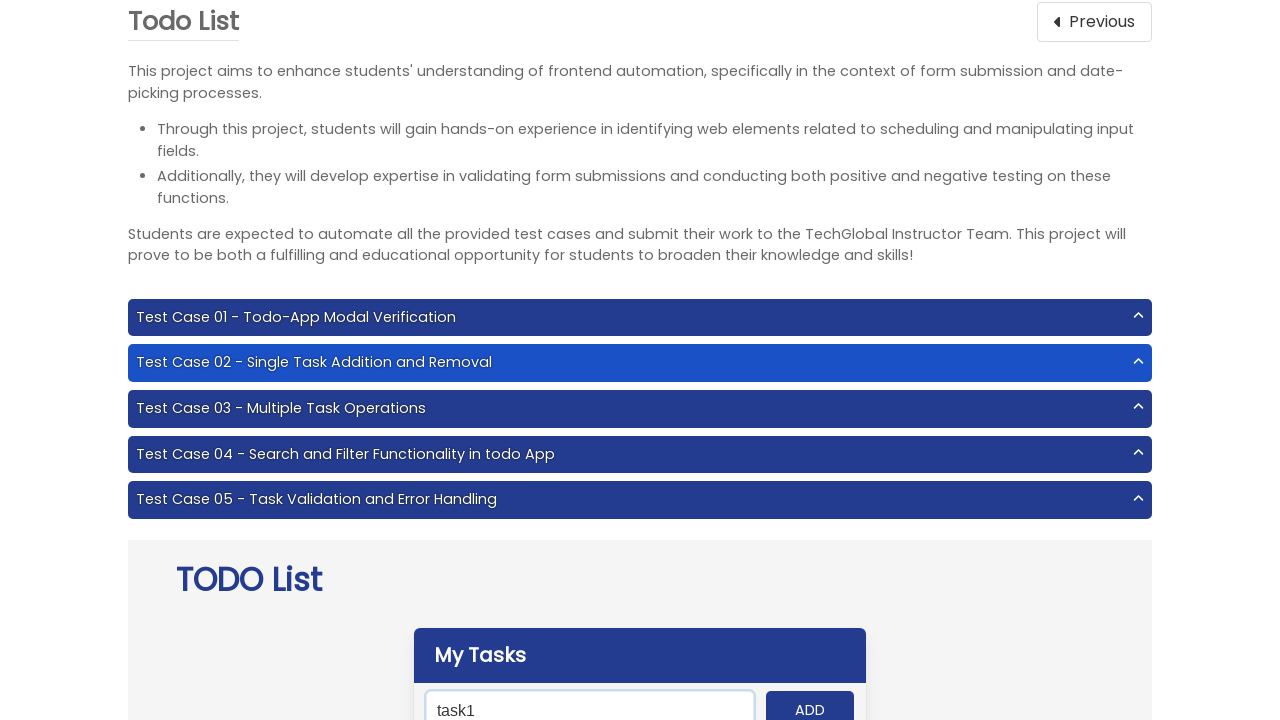

Clicked ADD button to add task 'task1' at (810, 701) on internal:role=button[name="ADD"i]
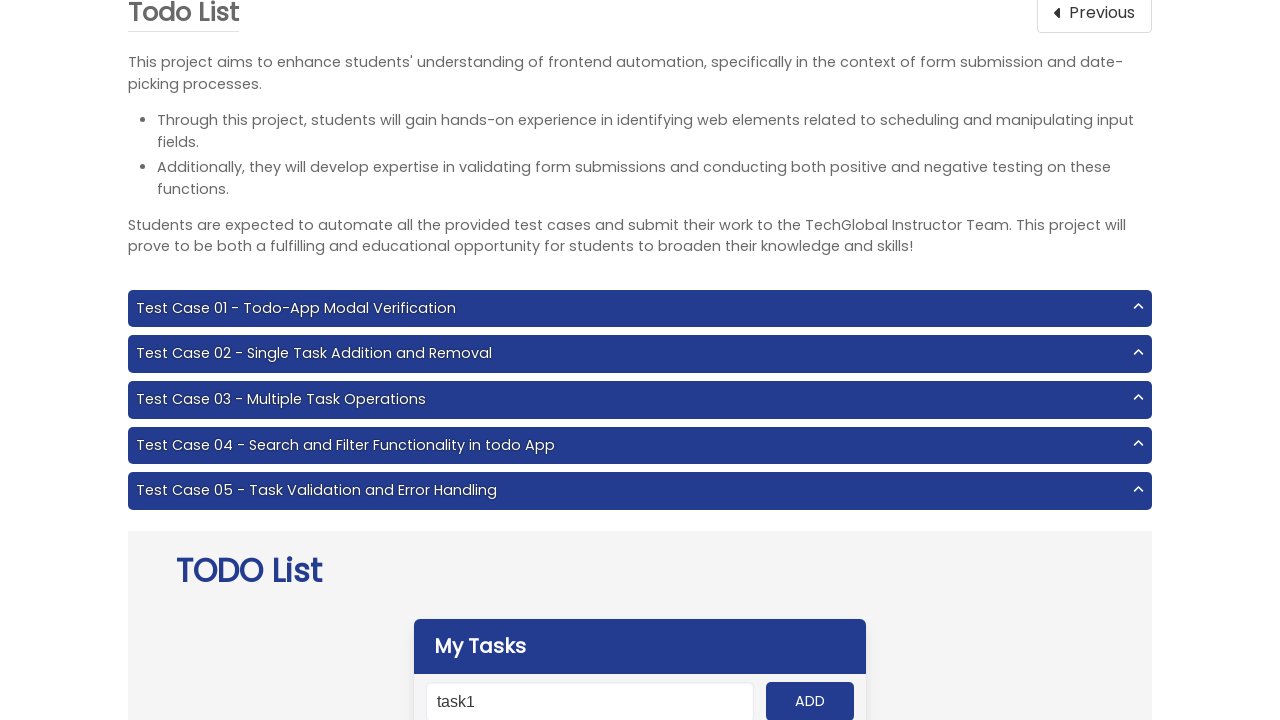

Filled task input field with 'task2' on internal:attr=[placeholder="New todo"i]
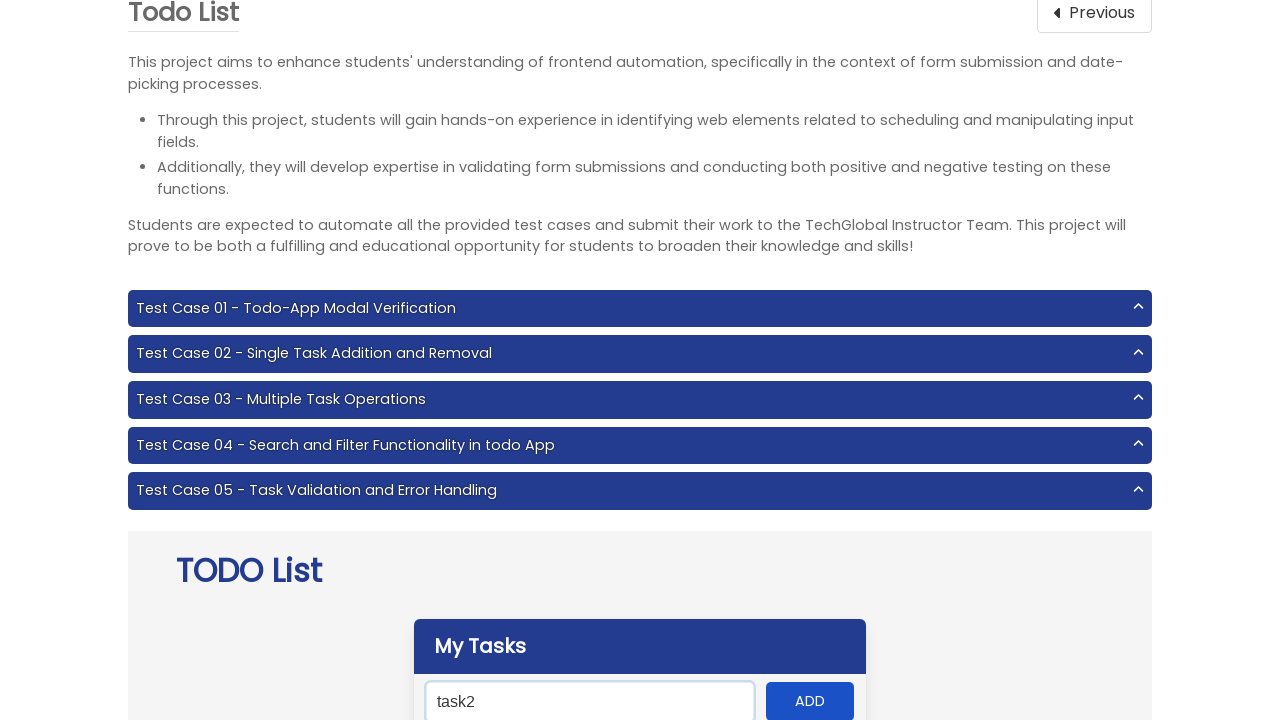

Clicked ADD button to add task 'task2' at (810, 701) on internal:role=button[name="ADD"i]
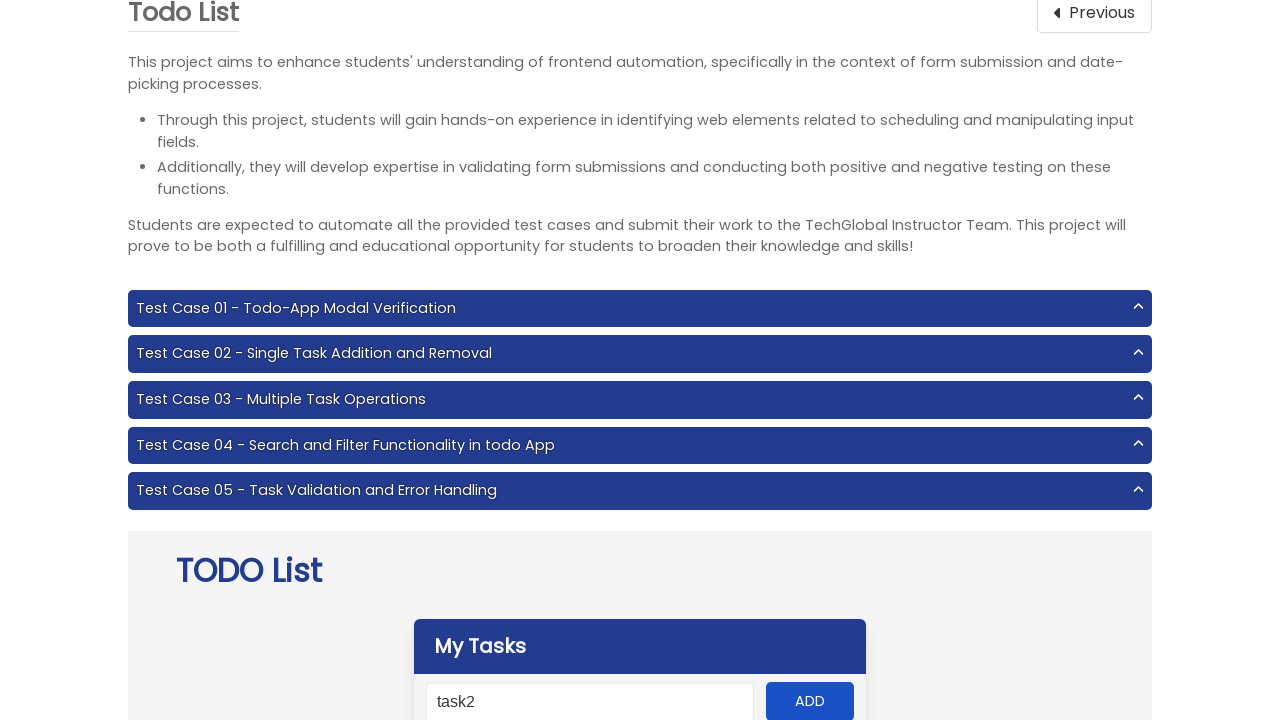

Filled task input field with 'task3' on internal:attr=[placeholder="New todo"i]
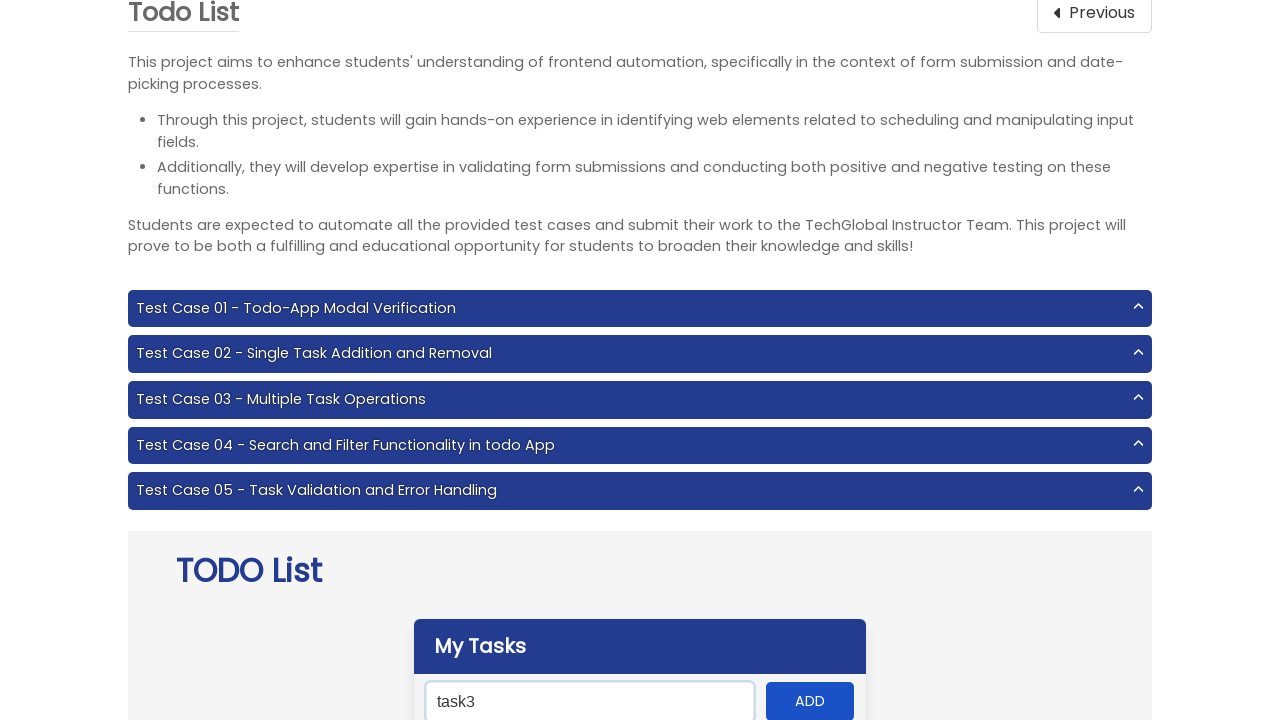

Clicked ADD button to add task 'task3' at (810, 701) on internal:role=button[name="ADD"i]
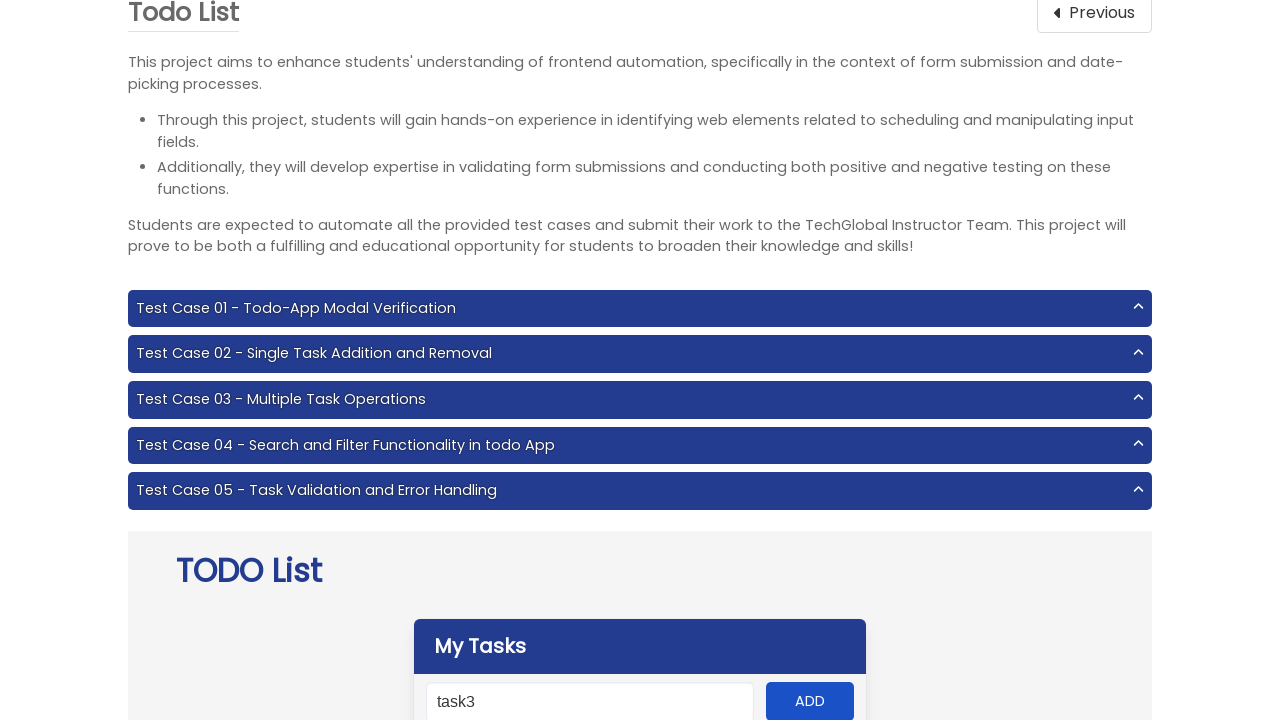

Filled task input field with 'task4' on internal:attr=[placeholder="New todo"i]
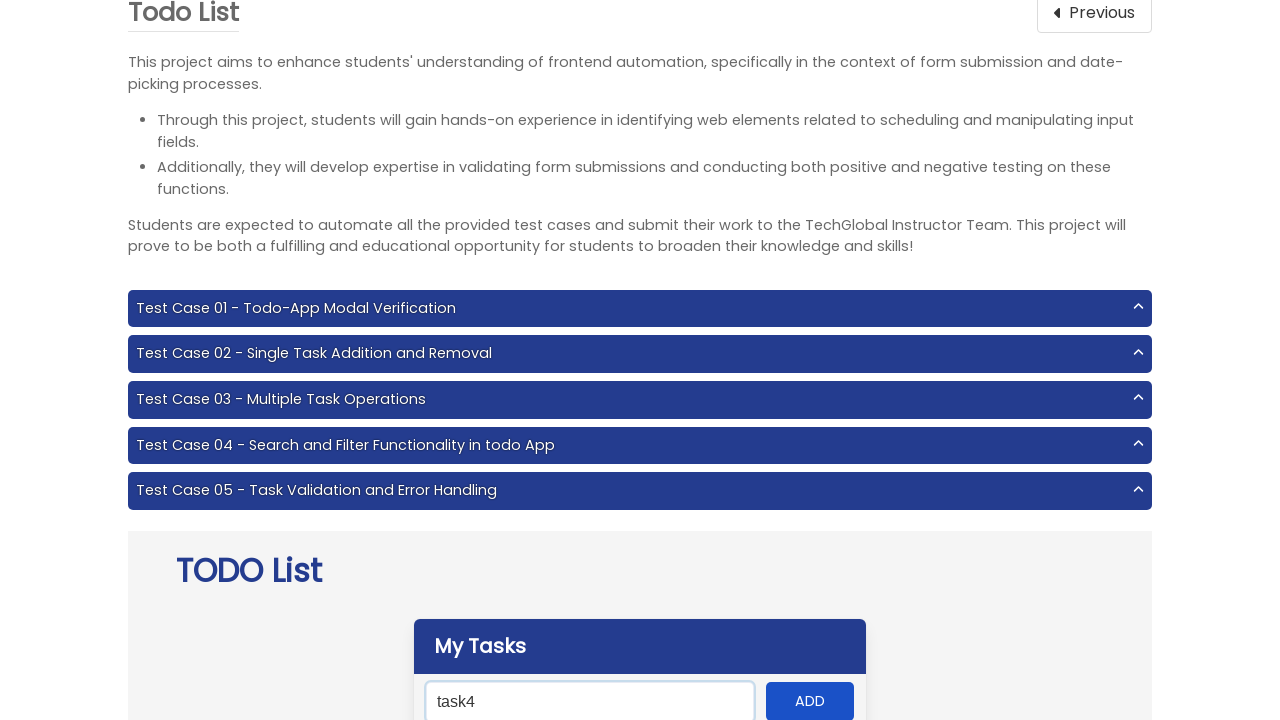

Clicked ADD button to add task 'task4' at (810, 701) on internal:role=button[name="ADD"i]
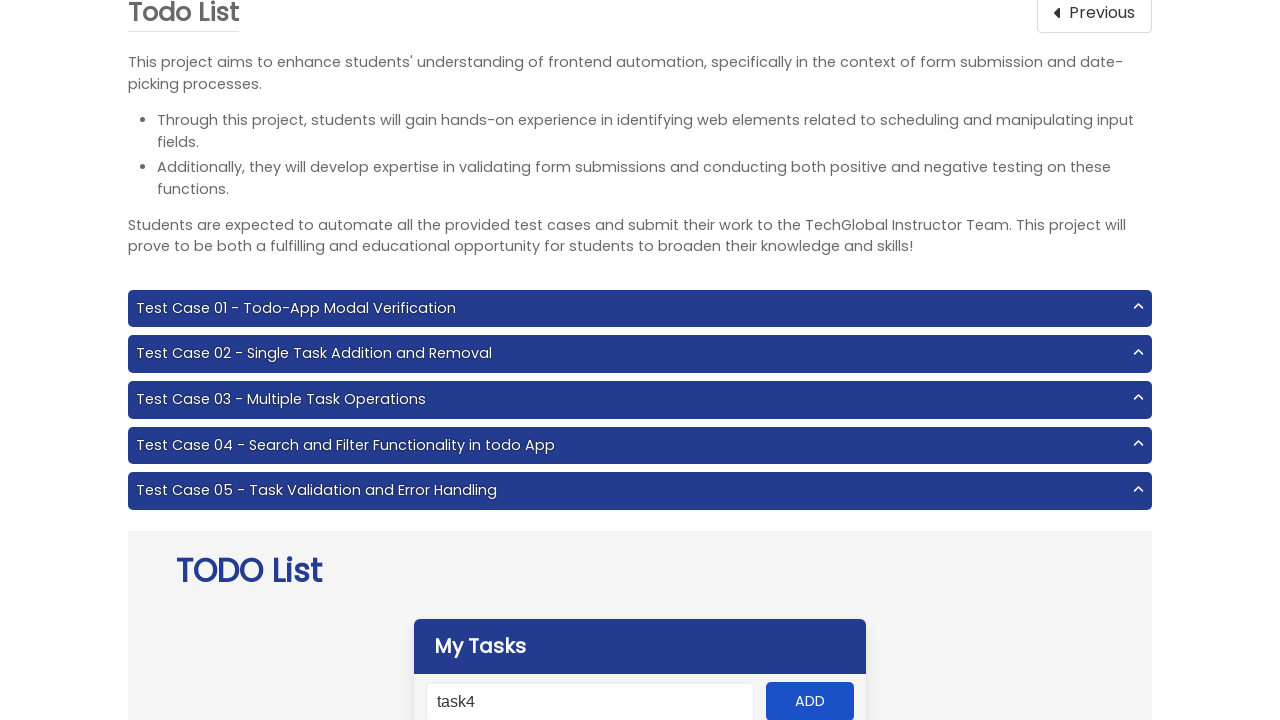

Filled task input field with 'task5' on internal:attr=[placeholder="New todo"i]
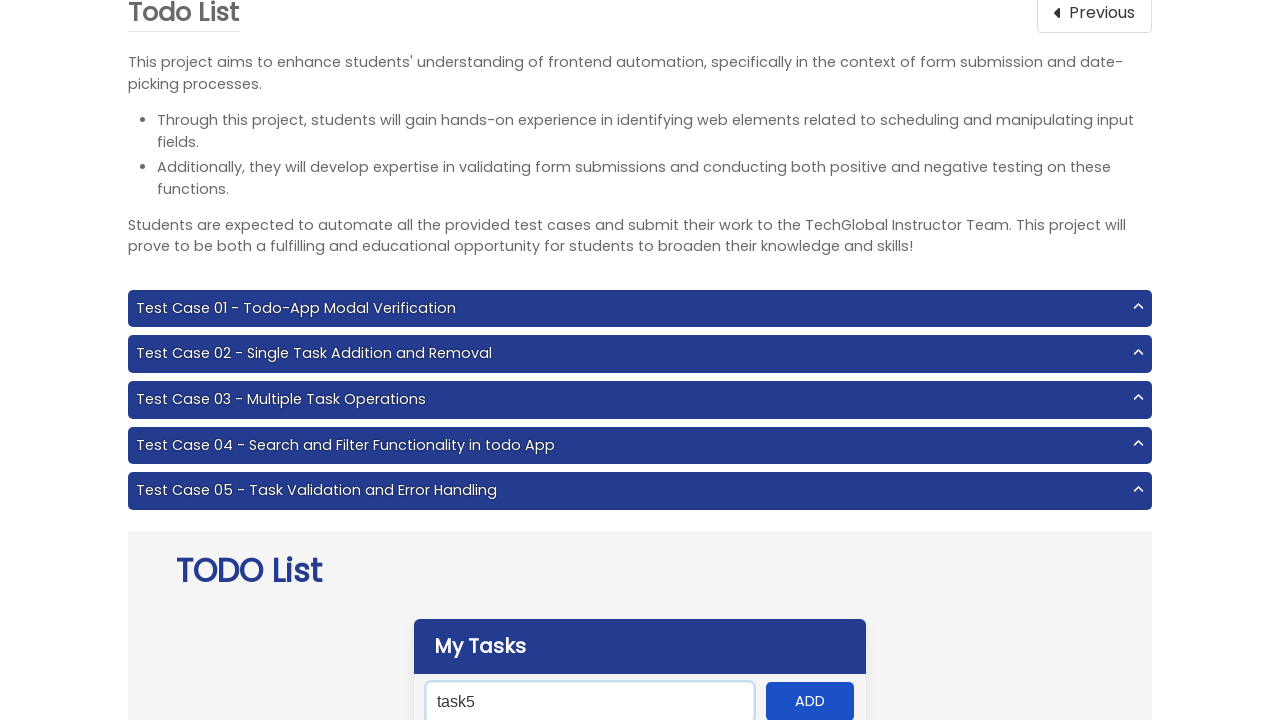

Clicked ADD button to add task 'task5' at (810, 701) on internal:role=button[name="ADD"i]
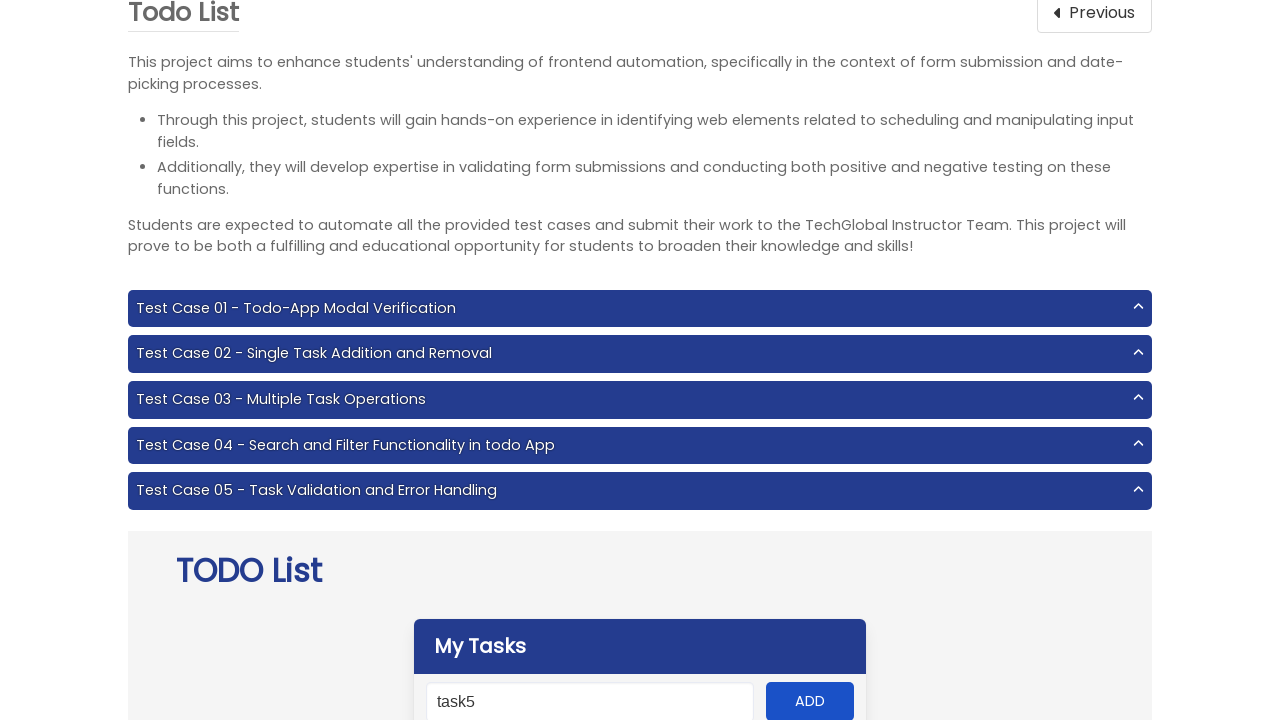

Retrieved all 5 tasks from the task list
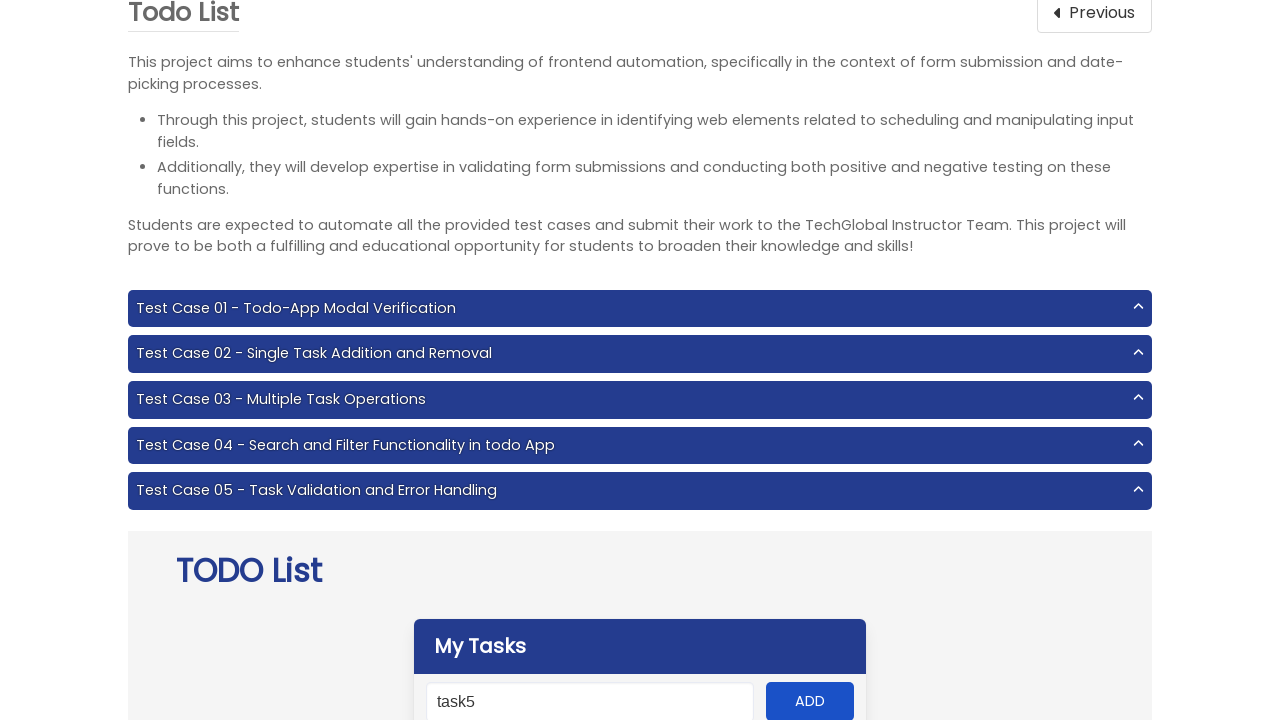

Clicked a task to mark it as completed at (462, 360) on #panel .panel-block div >> nth=0
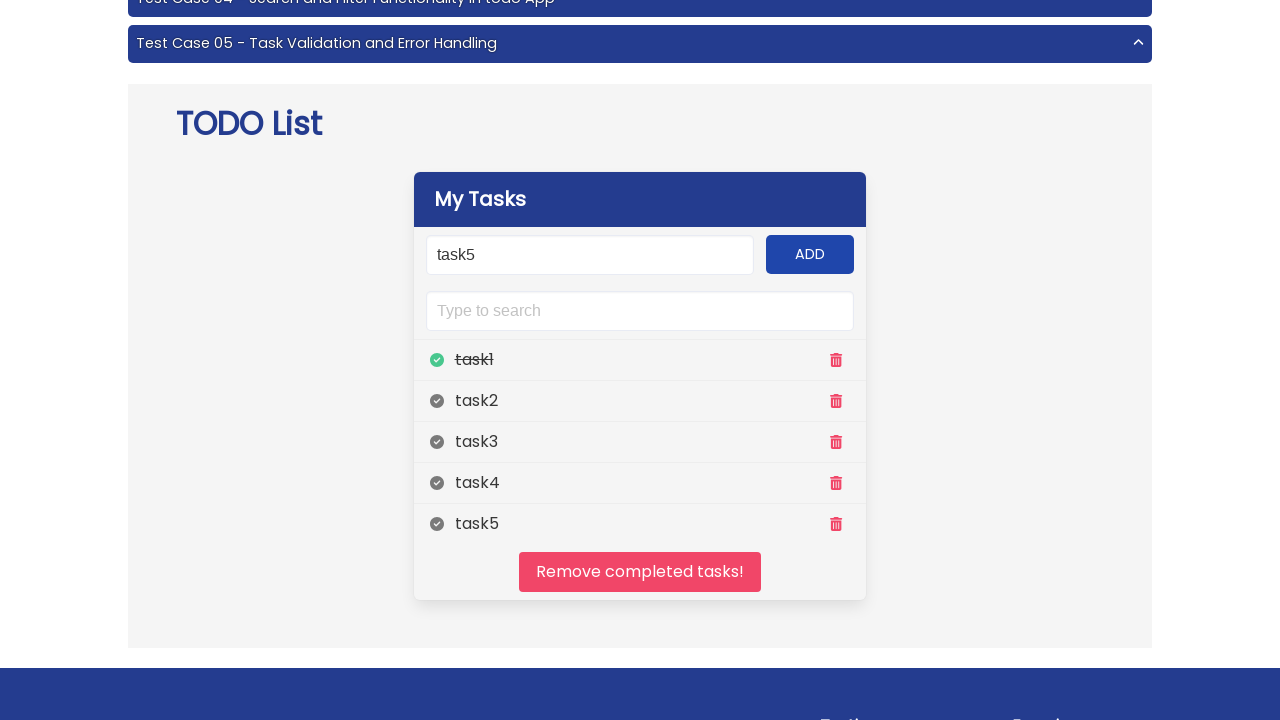

Clicked a task to mark it as completed at (464, 401) on #panel .panel-block div >> nth=1
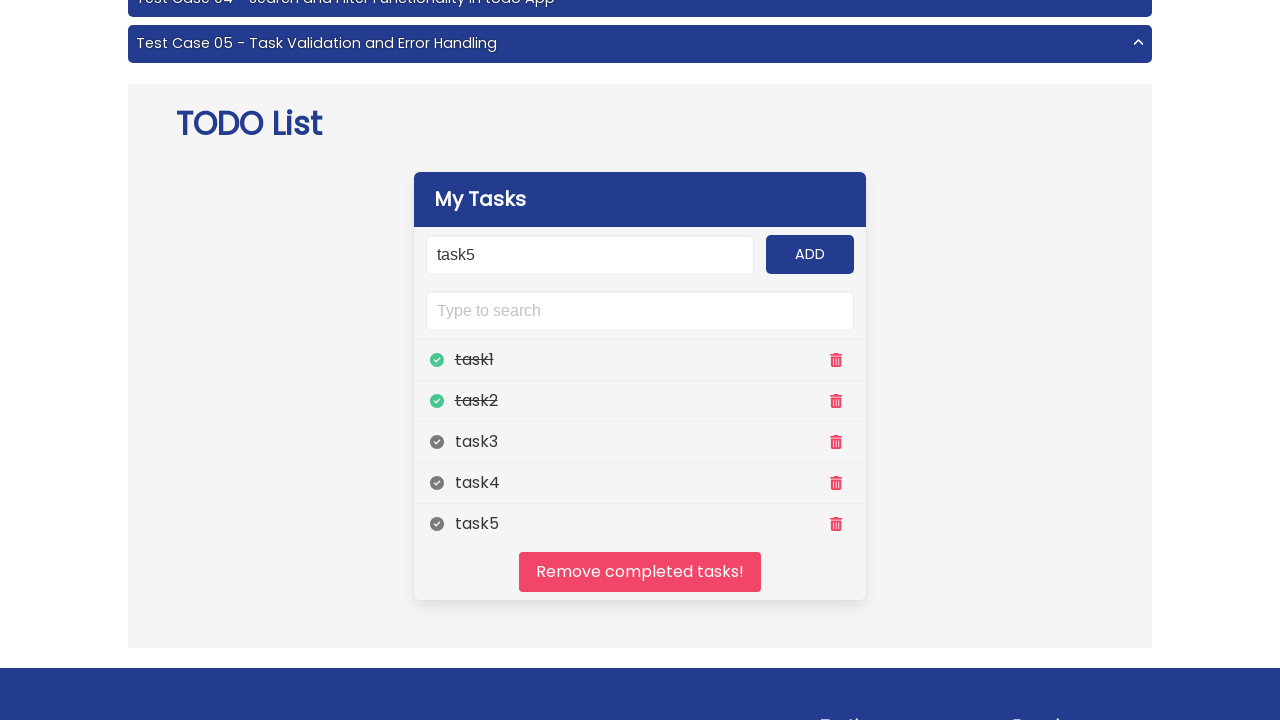

Clicked a task to mark it as completed at (464, 442) on #panel .panel-block div >> nth=2
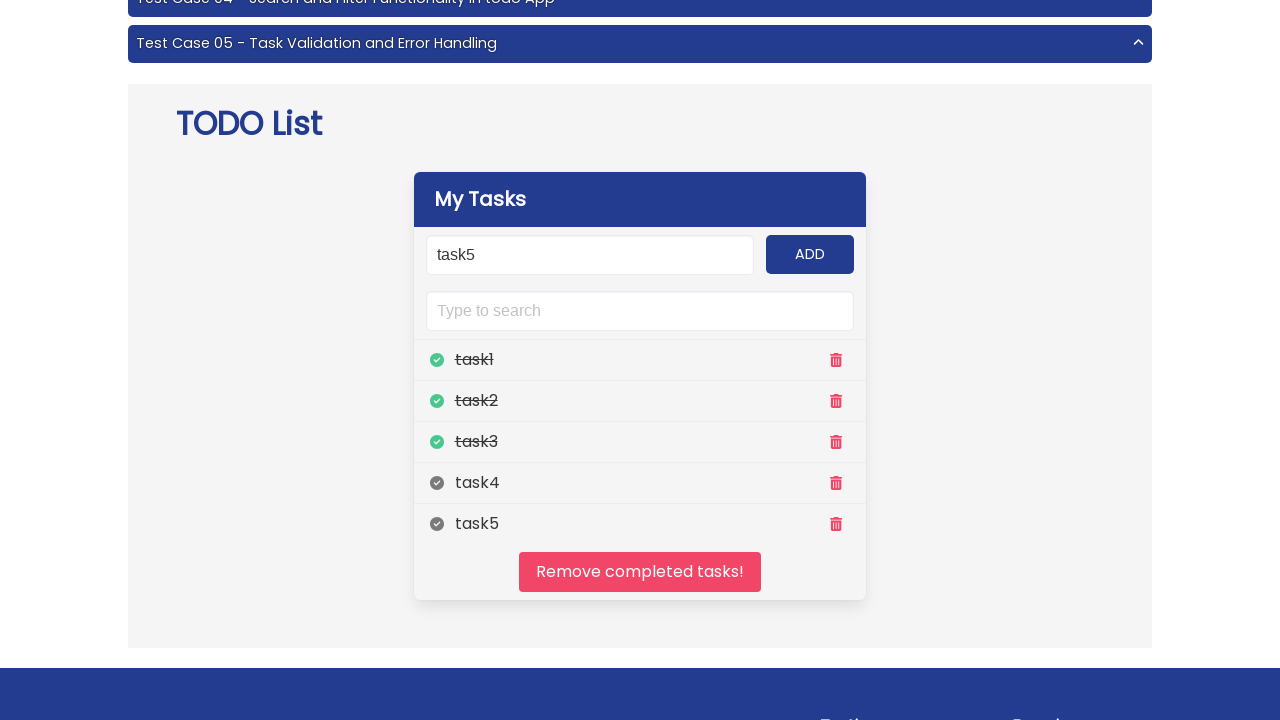

Clicked a task to mark it as completed at (465, 483) on #panel .panel-block div >> nth=3
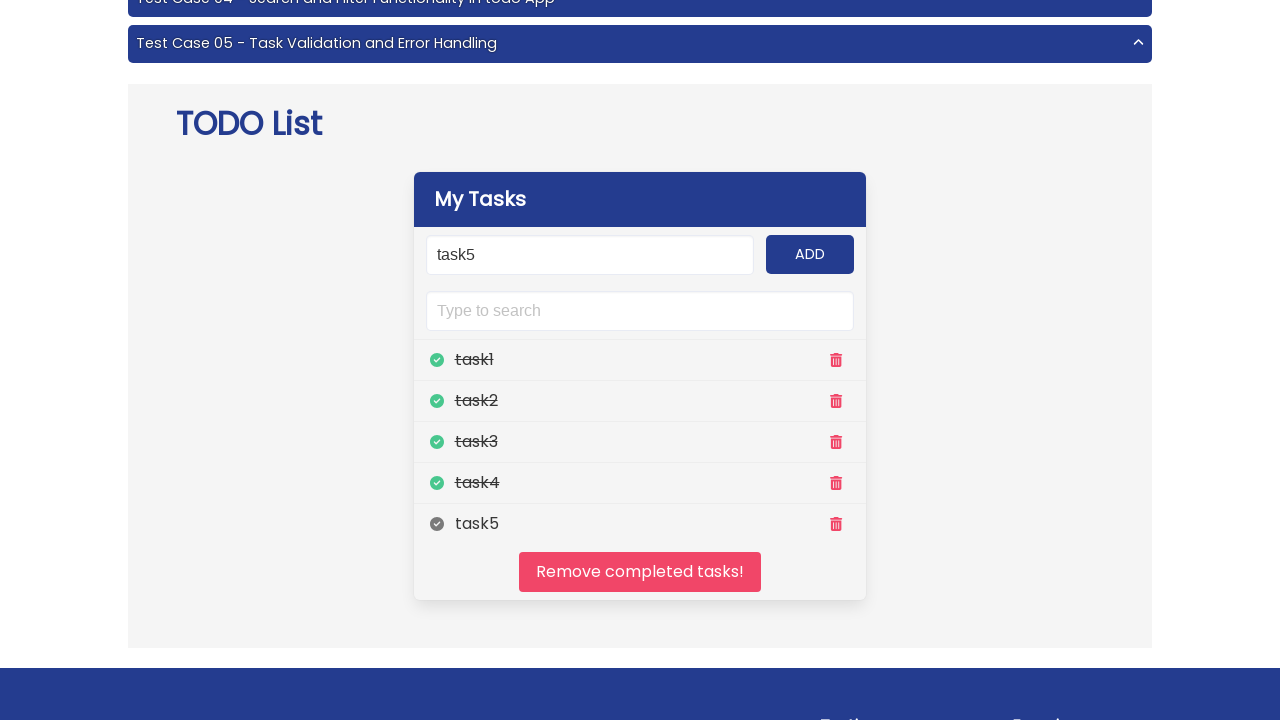

Clicked a task to mark it as completed at (464, 524) on #panel .panel-block div >> nth=4
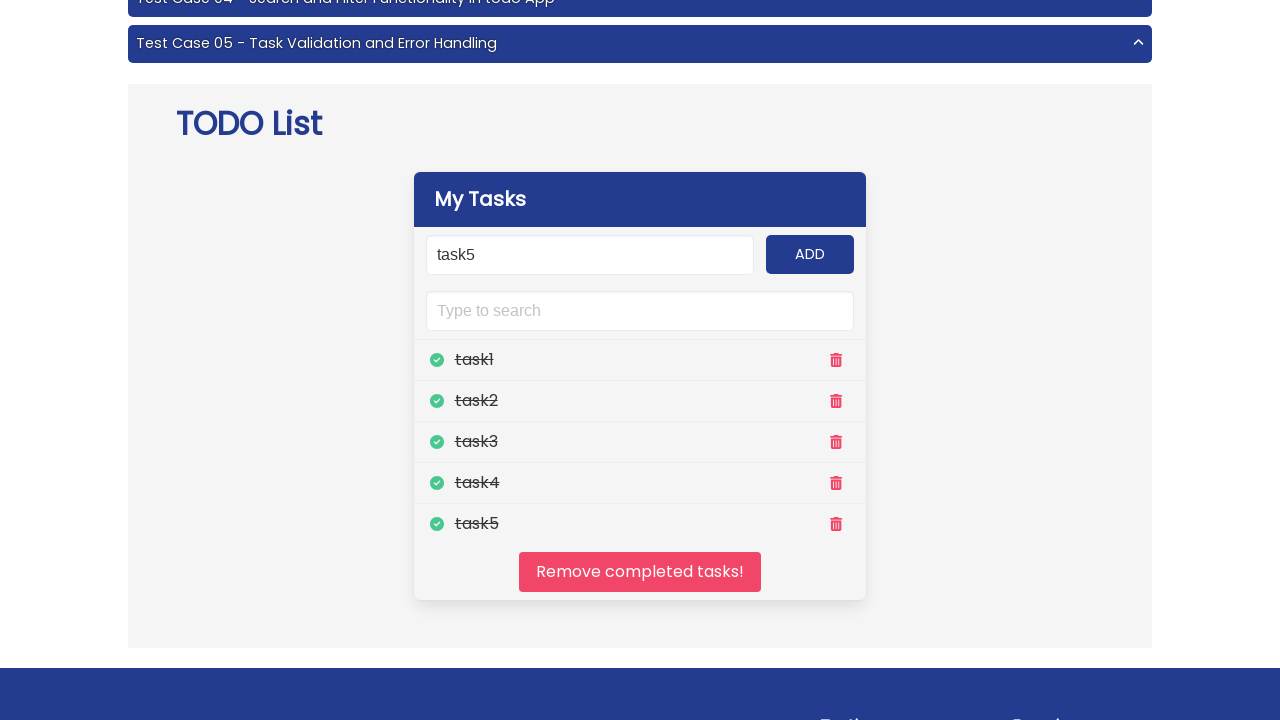

Clicked 'clear' button to remove all completed tasks at (640, 572) on button#clear
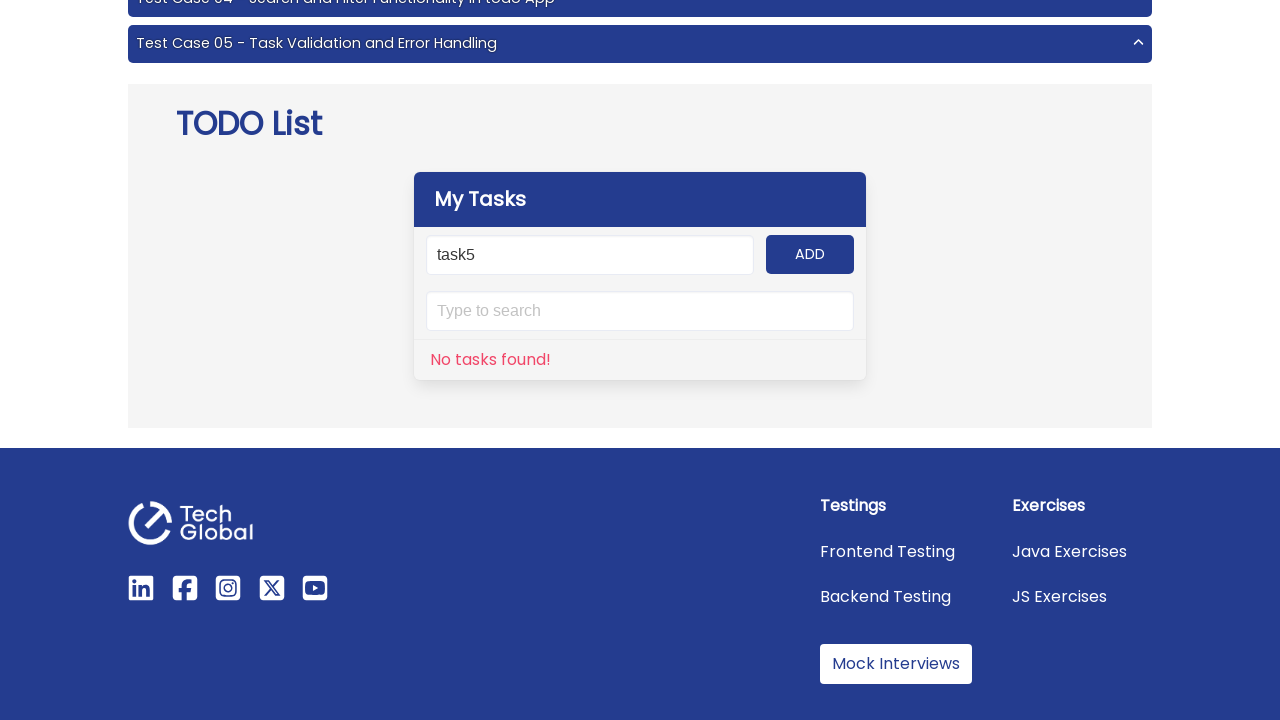

Verified that 'No tasks found!' message is displayed - task list is empty
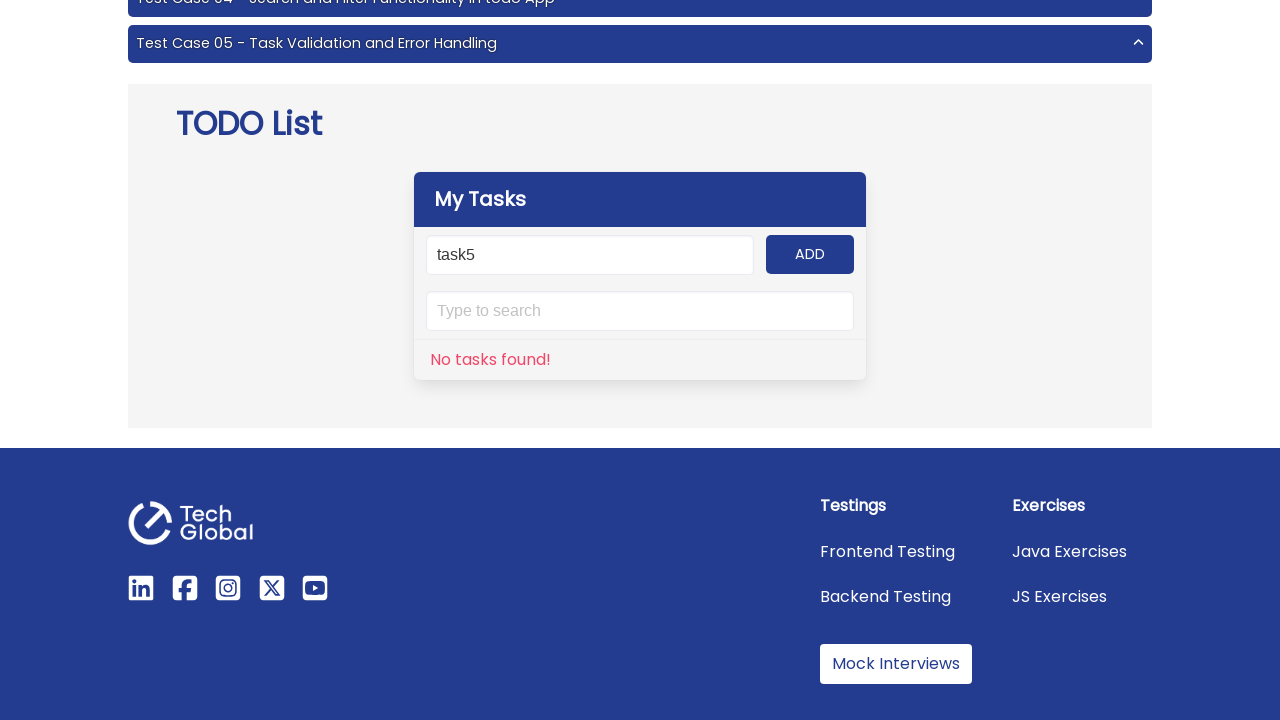

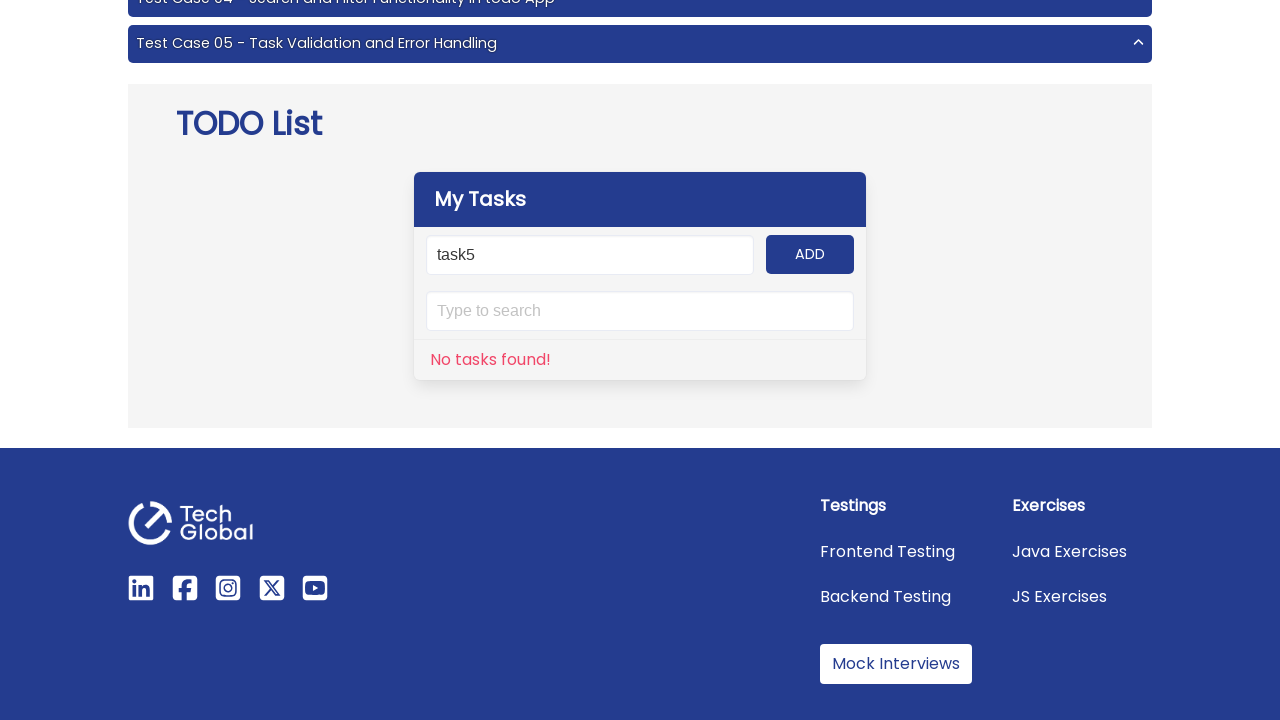